Tests selecting the number of players from a dropdown menu on a golf tee times booking page by clicking the Players dropdown and selecting the "Any" option.

Starting URL: https://app.golfthe6ix.com/web/tee-times

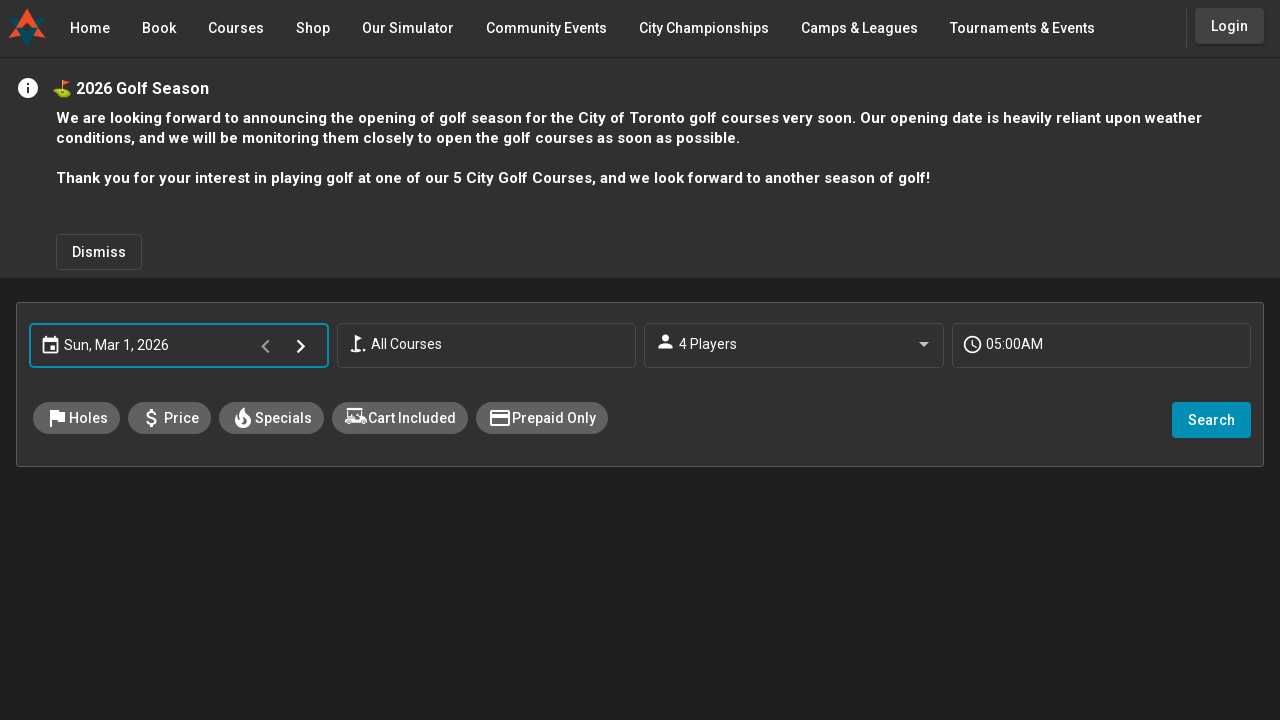

Clicked Players dropdown to expand options at (806, 344) on mat-select[formcontrolname="Players"]
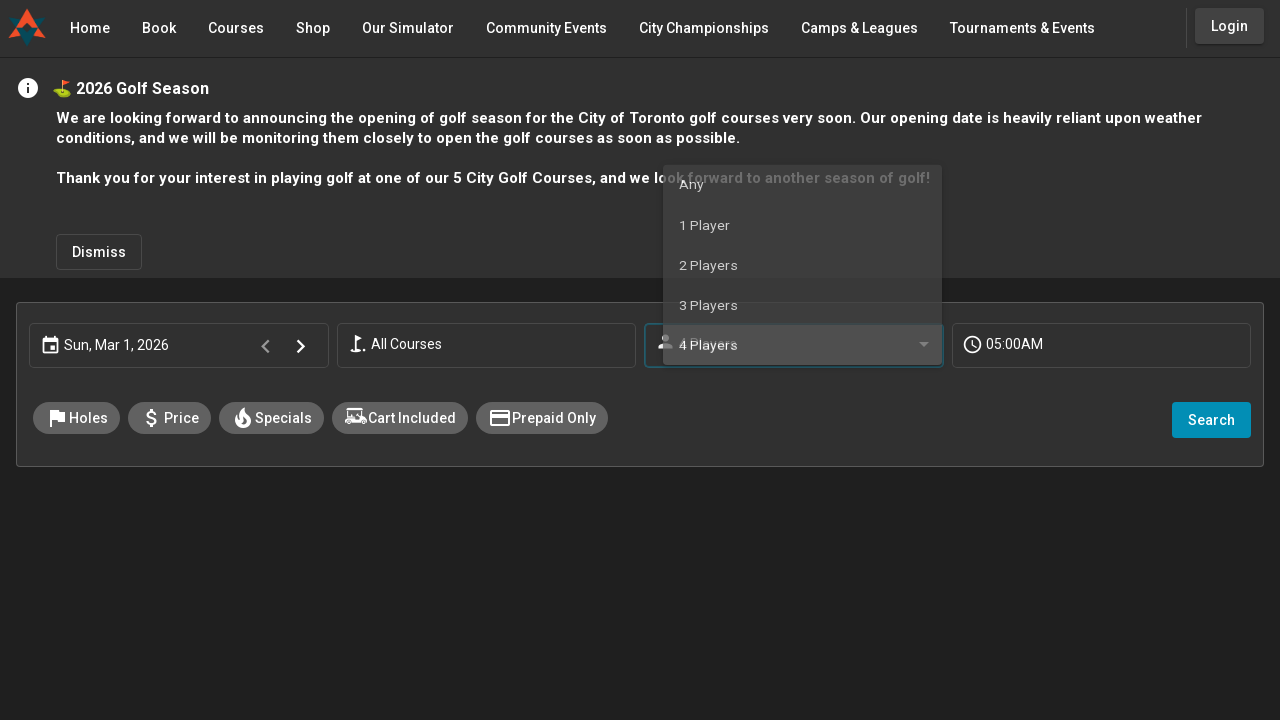

Player dropdown options loaded
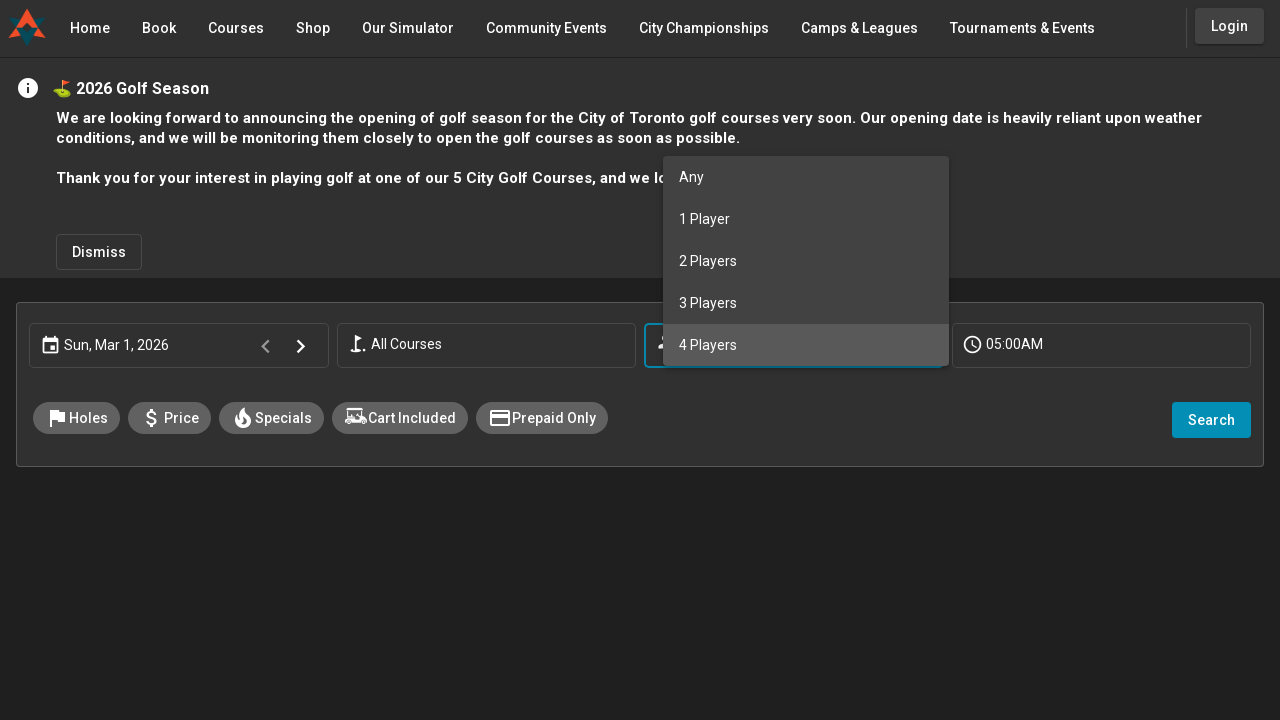

Selected 'Any' option from Players dropdown at (806, 176) on .mat-option-text:text("Any")
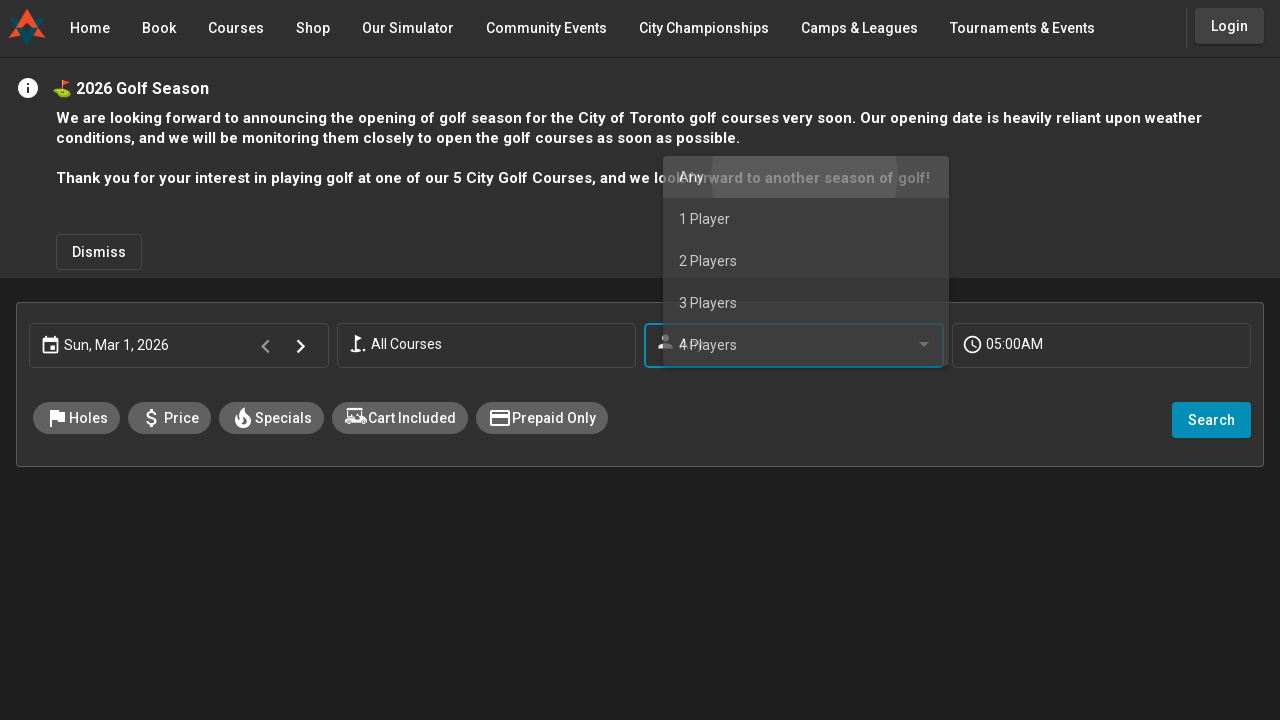

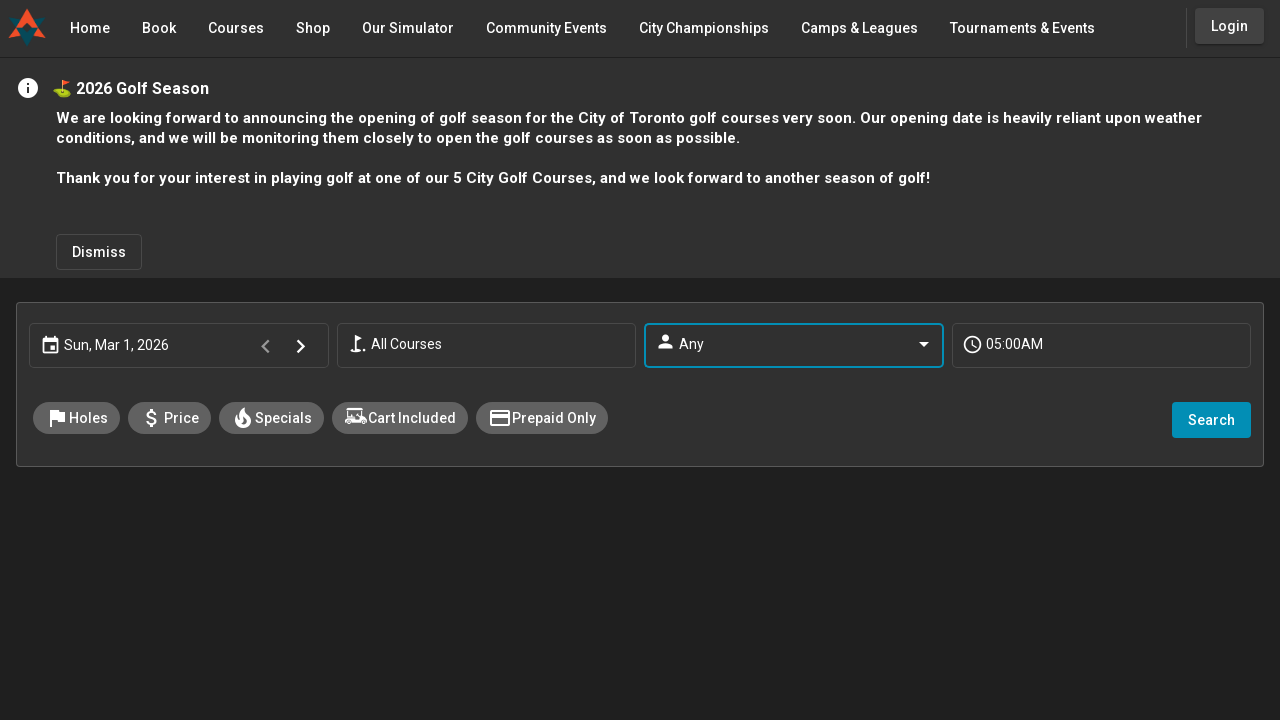